Demonstrates finding elements by class name, filling the first element with the class and then a second element from the list

Starting URL: https://formy-project.herokuapp.com/form

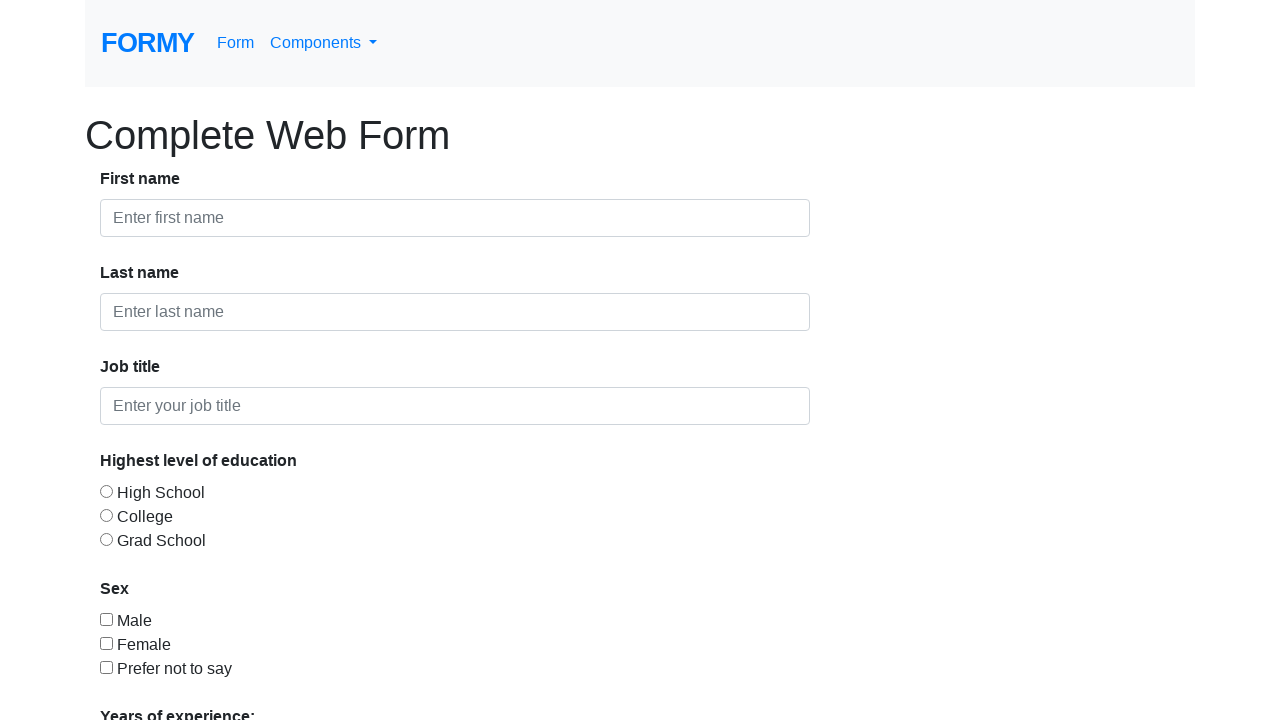

Filled first element with class 'form-control' with 'Test' on .form-control >> nth=0
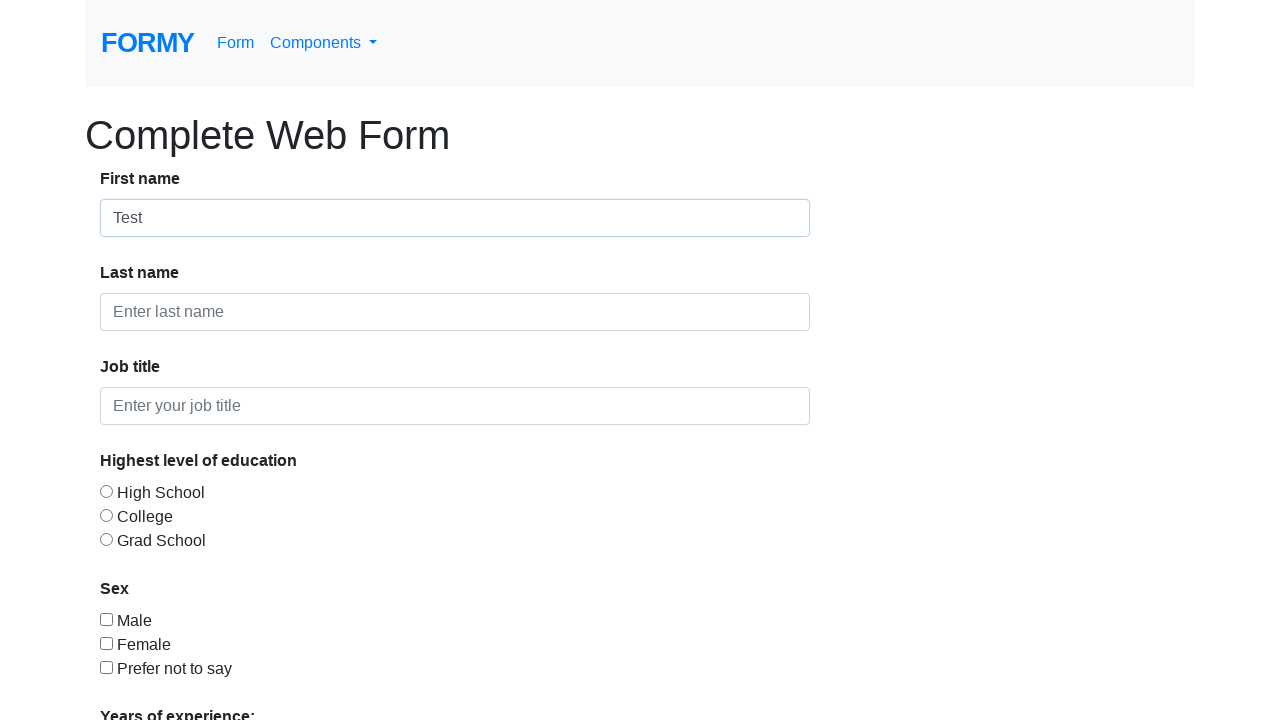

Filled second element with class 'form-control' with 'test1' on .form-control >> nth=1
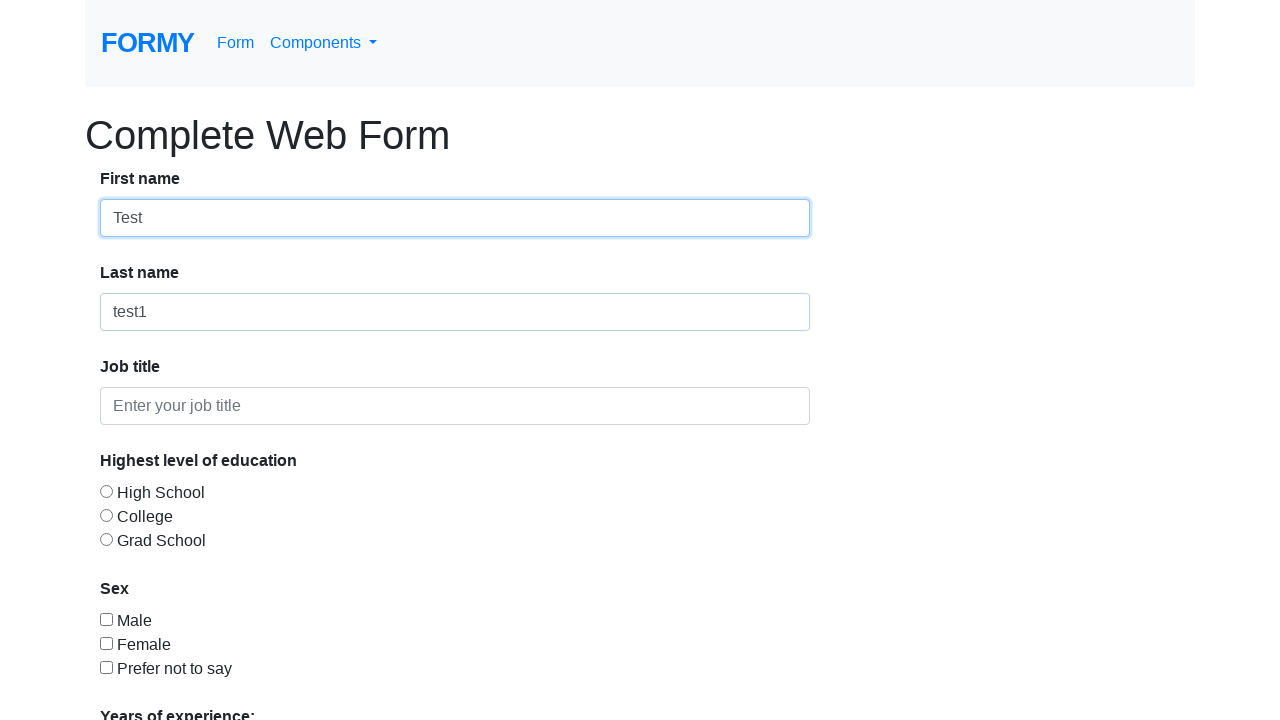

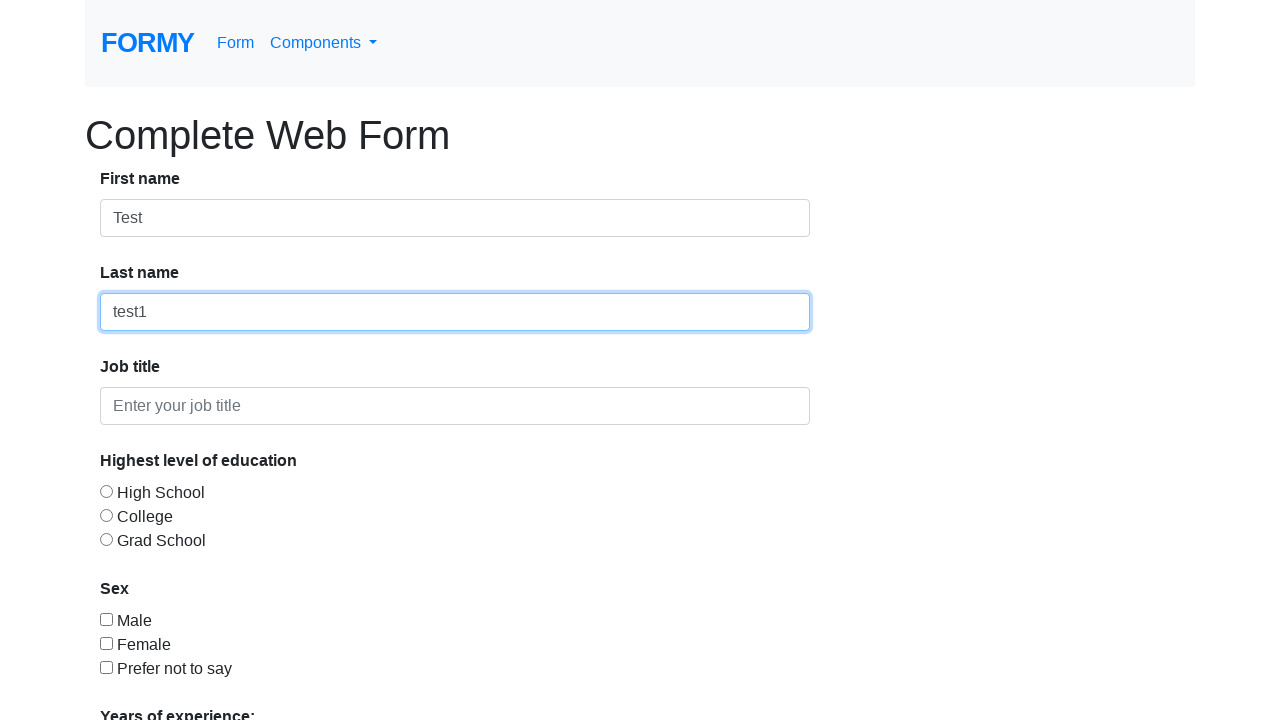